Verifies that multiple food checkboxes are visible and can be checked and unchecked

Starting URL: https://thefreerangetester.github.io/sandbox-automation-testing/

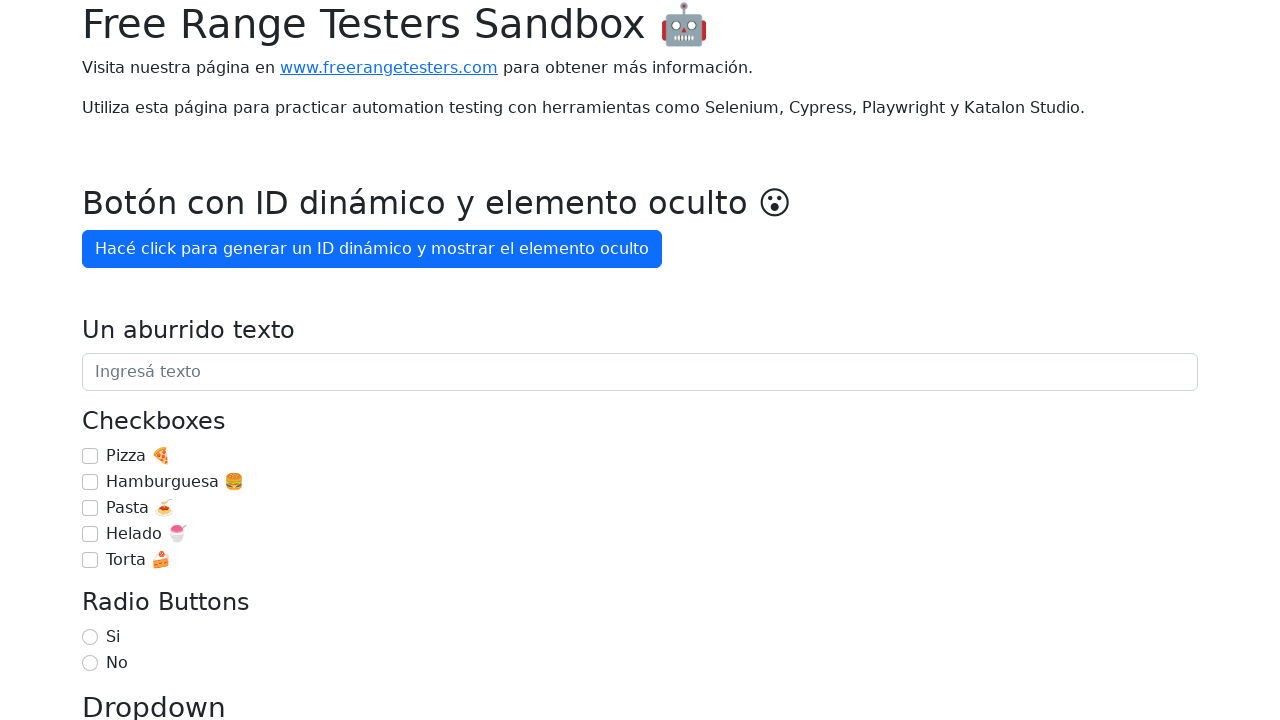

Checkbox 'Pizza 🍕' is visible
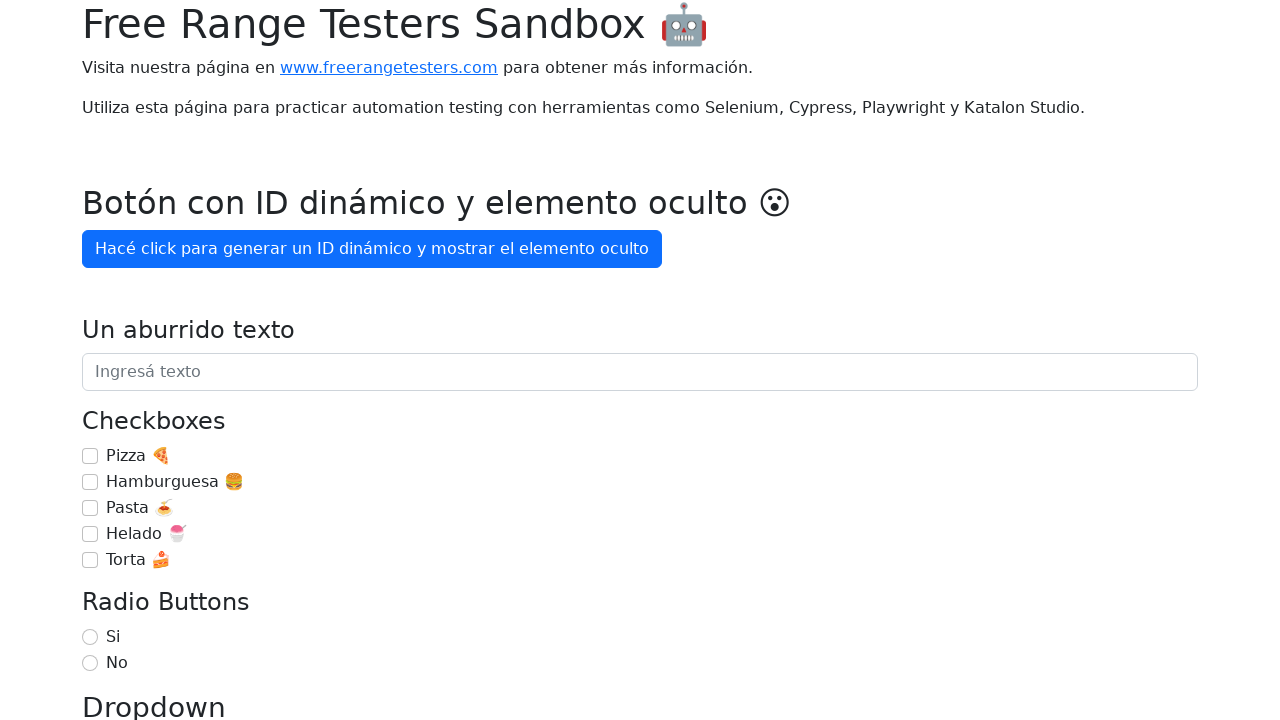

Checked checkbox 'Pizza 🍕' at (90, 456) on internal:role=checkbox[name="Pizza 🍕"i]
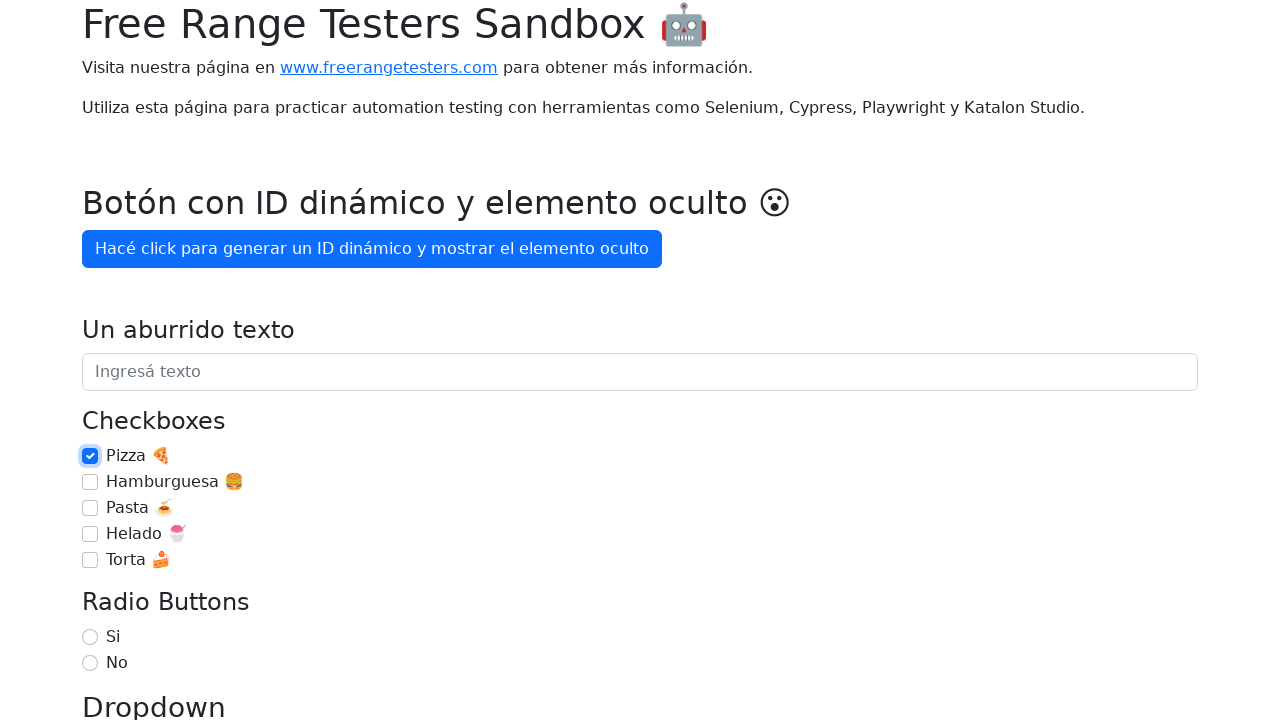

Unchecked checkbox 'Pizza 🍕' at (90, 456) on internal:role=checkbox[name="Pizza 🍕"i]
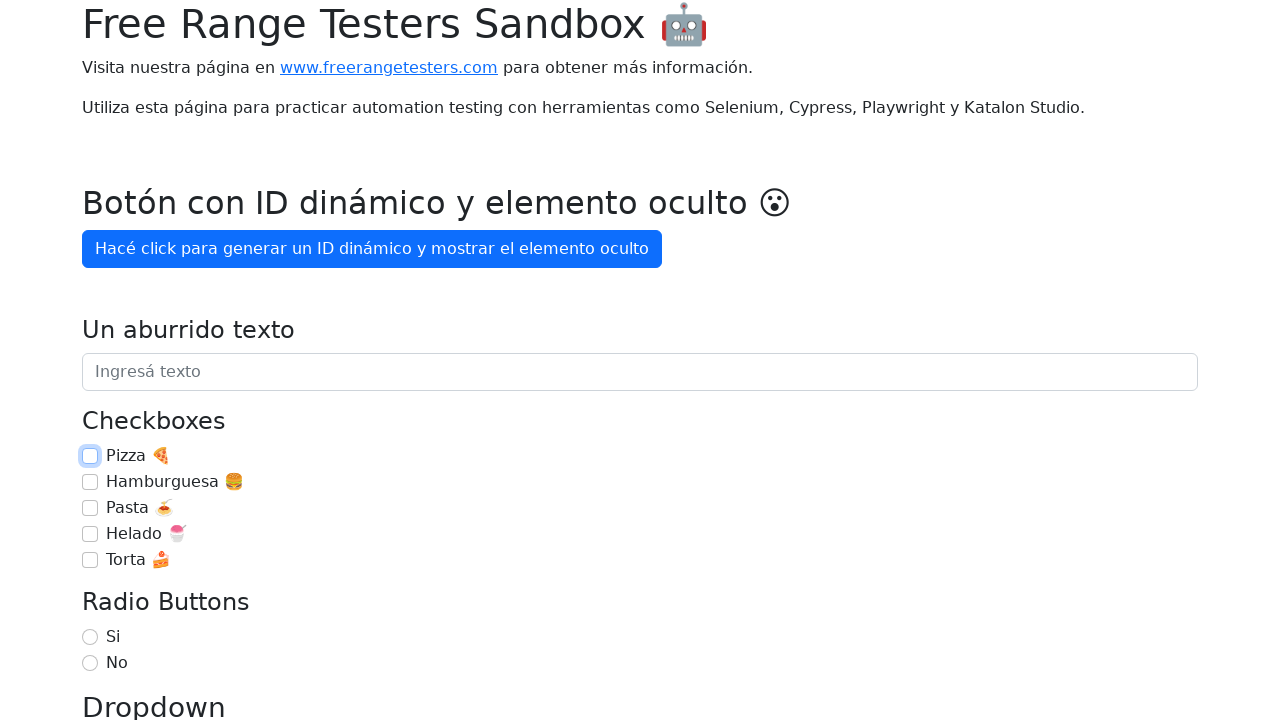

Checkbox 'Hamburguesa 🍔' is visible
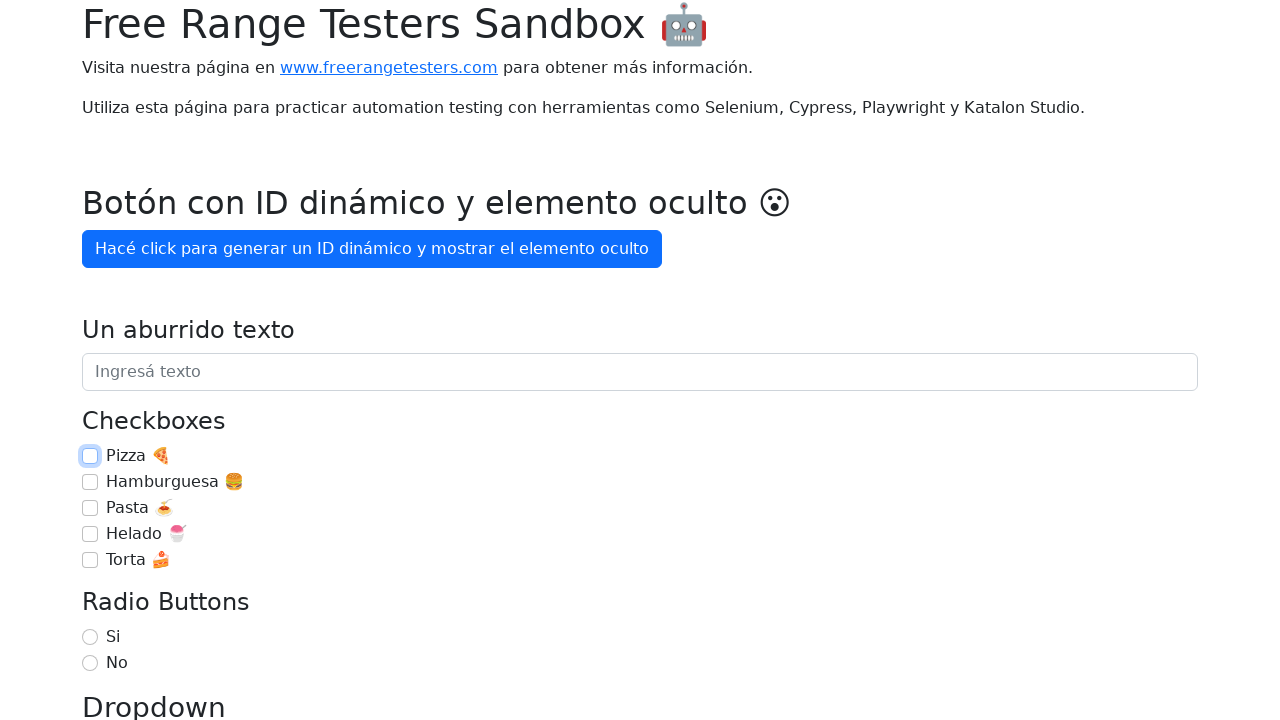

Checked checkbox 'Hamburguesa 🍔' at (90, 482) on internal:role=checkbox[name="Hamburguesa 🍔"i]
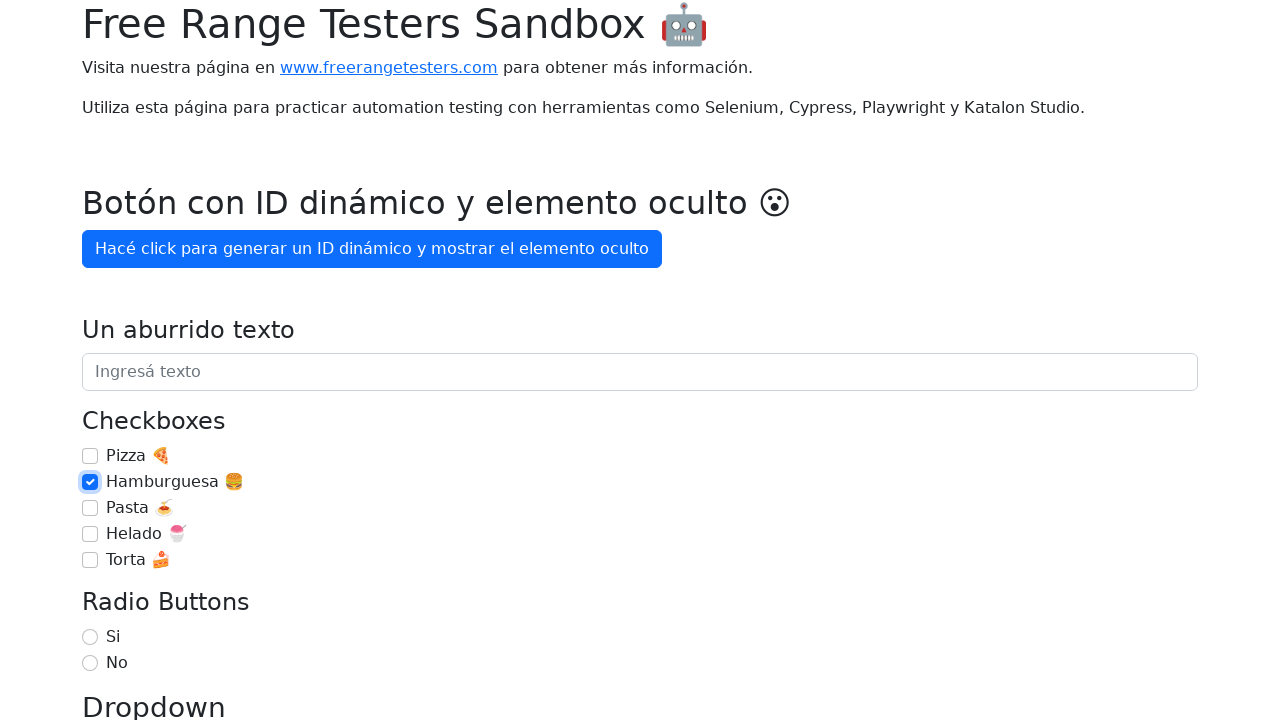

Unchecked checkbox 'Hamburguesa 🍔' at (90, 482) on internal:role=checkbox[name="Hamburguesa 🍔"i]
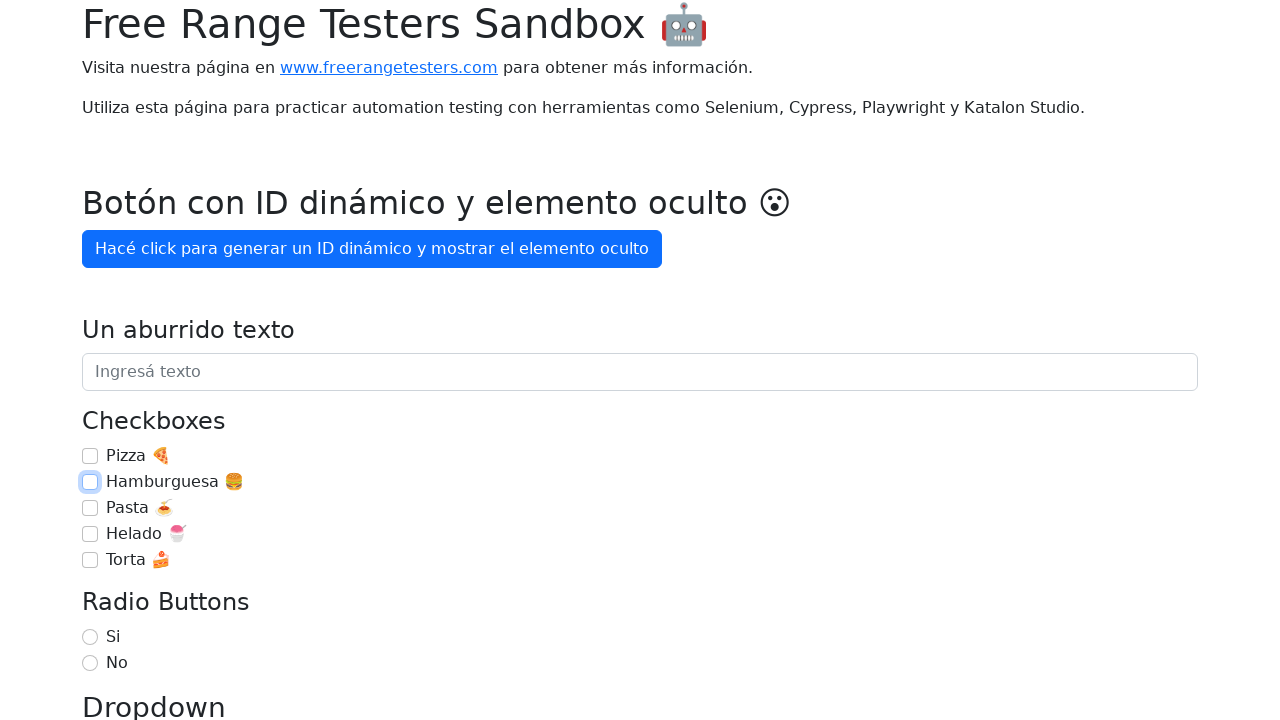

Checkbox 'Pasta 🍝' is visible
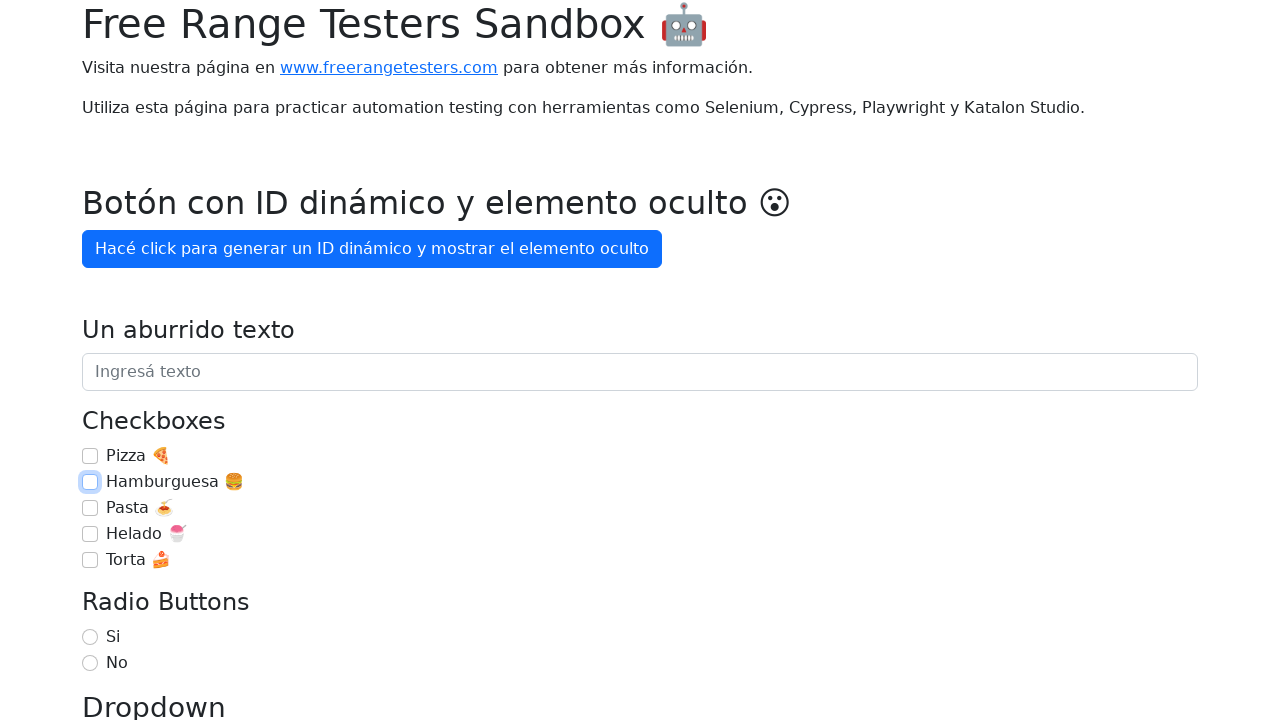

Checked checkbox 'Pasta 🍝' at (90, 508) on internal:role=checkbox[name="Pasta 🍝"i]
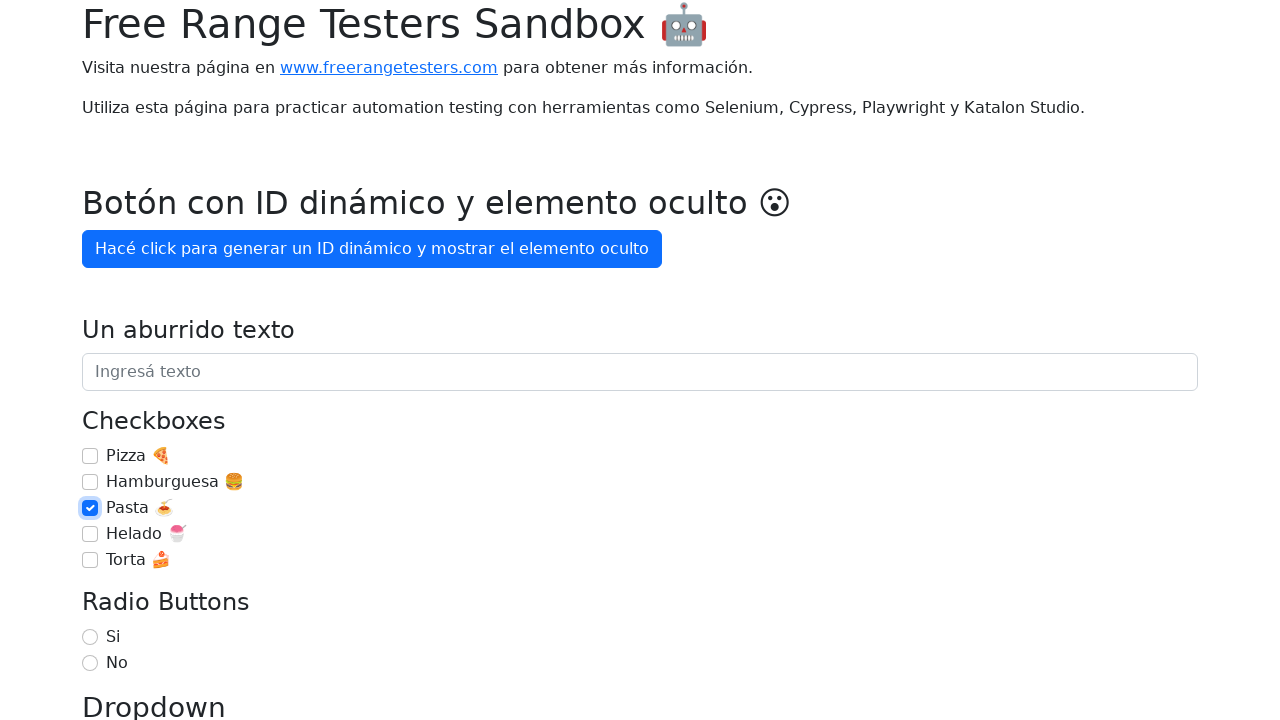

Unchecked checkbox 'Pasta 🍝' at (90, 508) on internal:role=checkbox[name="Pasta 🍝"i]
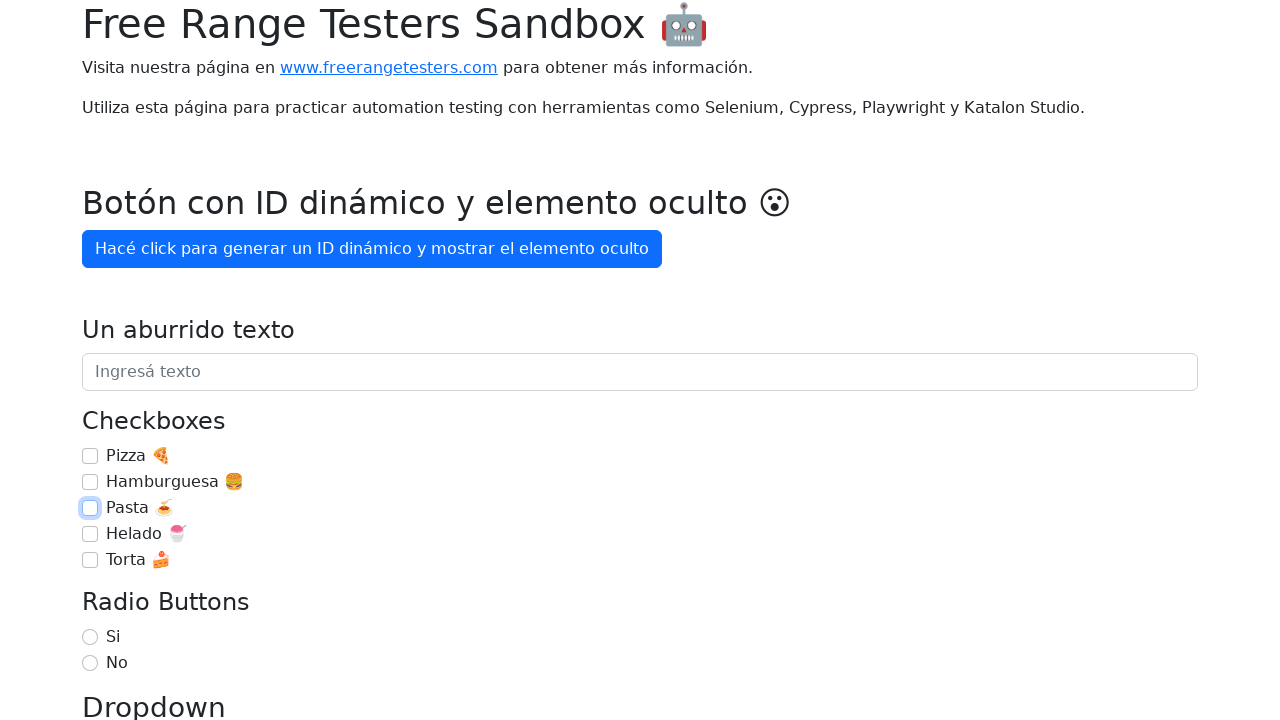

Checkbox 'Helado 🍧' is visible
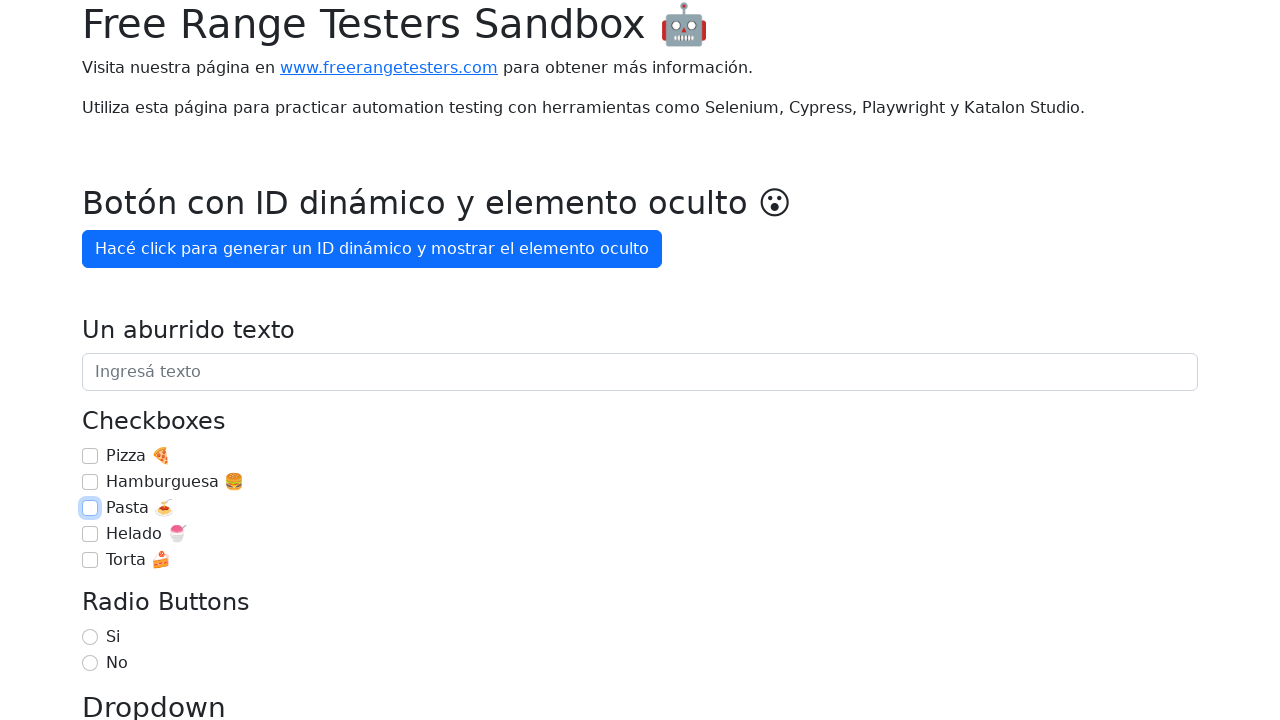

Checked checkbox 'Helado 🍧' at (90, 534) on internal:role=checkbox[name="Helado 🍧"i]
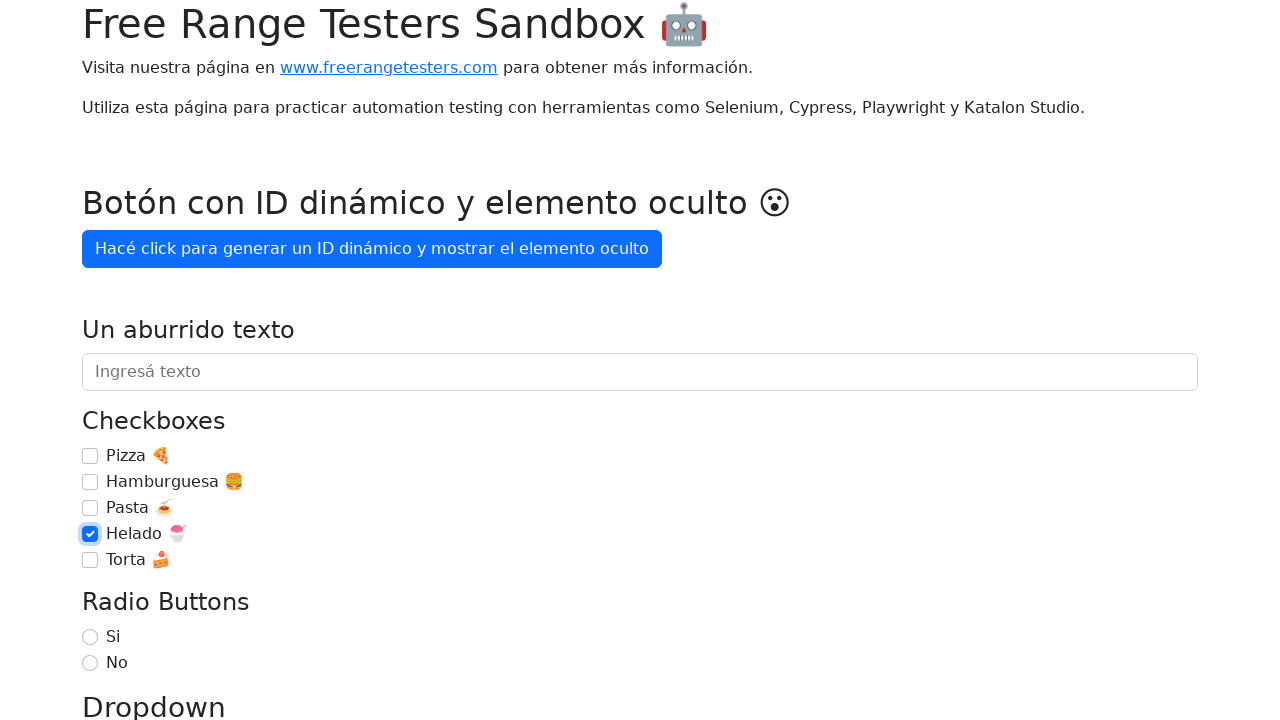

Unchecked checkbox 'Helado 🍧' at (90, 534) on internal:role=checkbox[name="Helado 🍧"i]
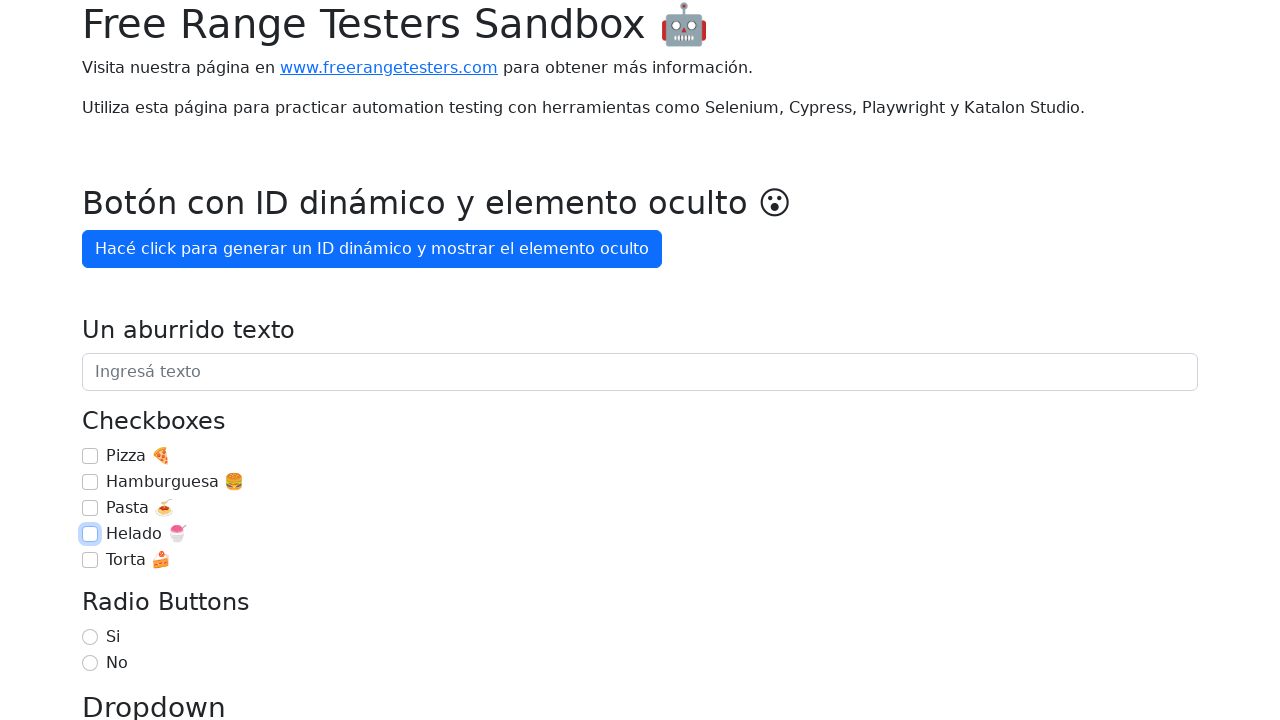

Checkbox 'Torta 🍰' is visible
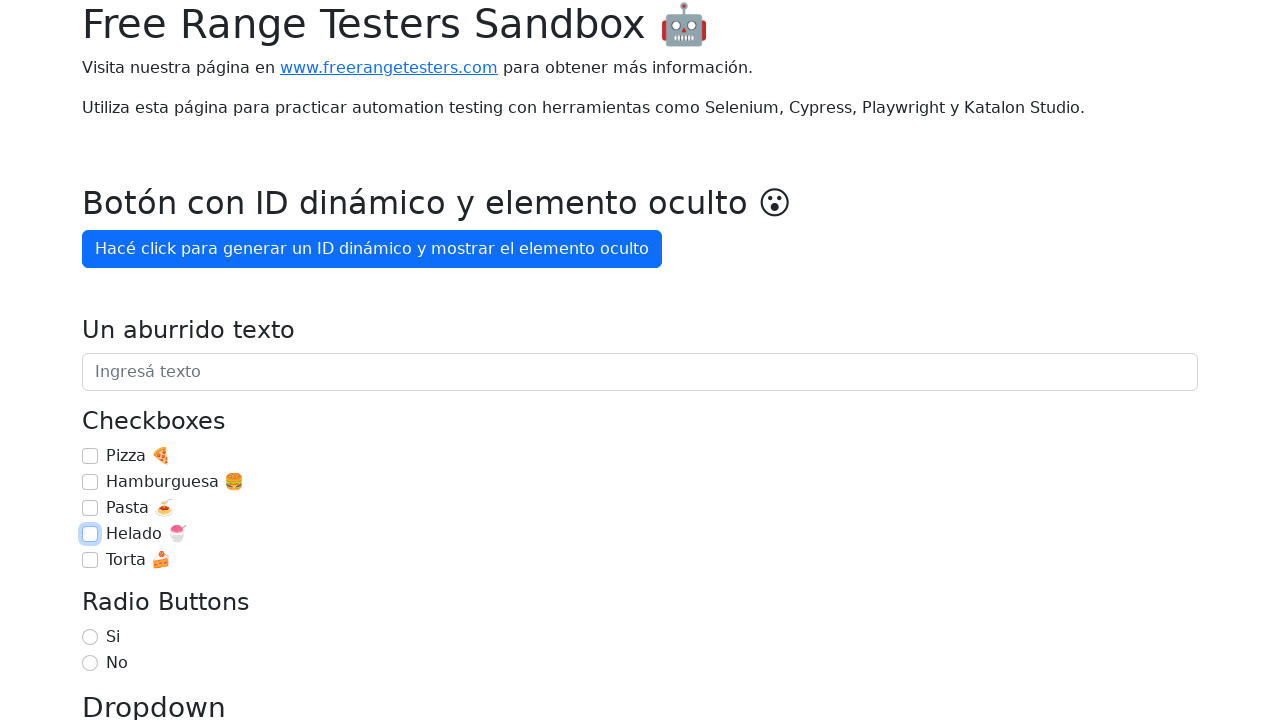

Checked checkbox 'Torta 🍰' at (90, 560) on internal:role=checkbox[name="Torta 🍰"i]
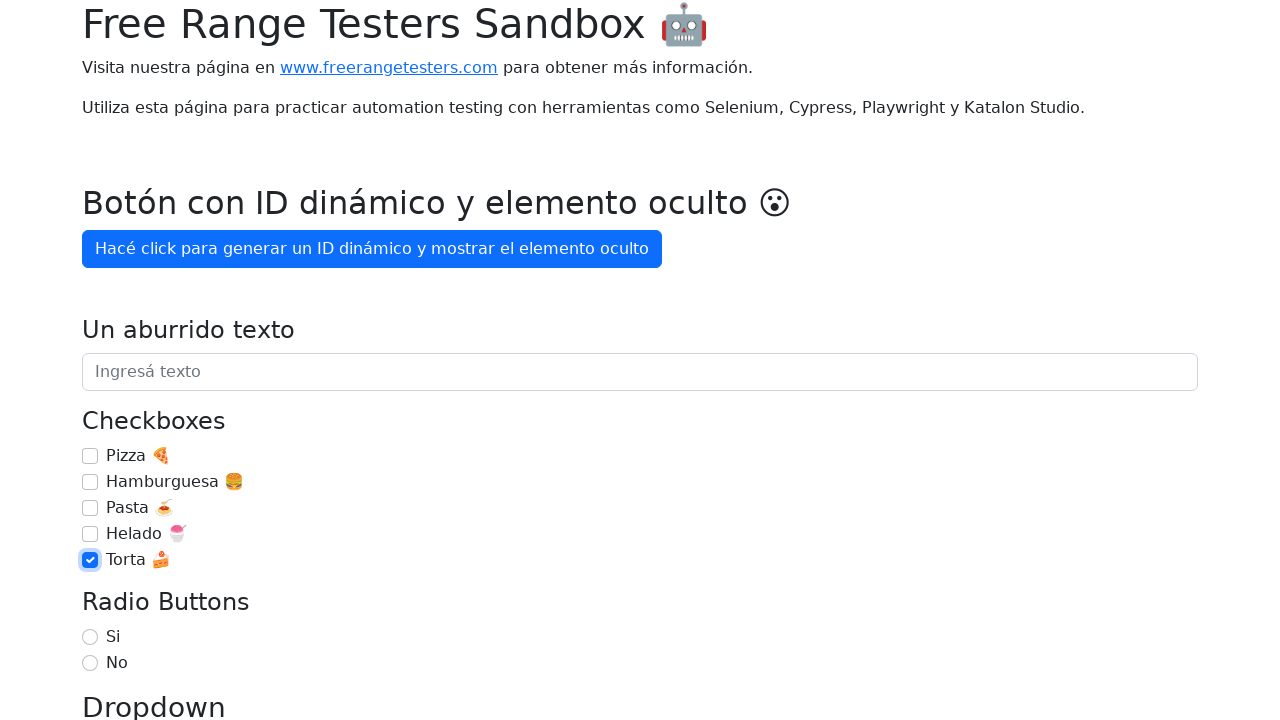

Unchecked checkbox 'Torta 🍰' at (90, 560) on internal:role=checkbox[name="Torta 🍰"i]
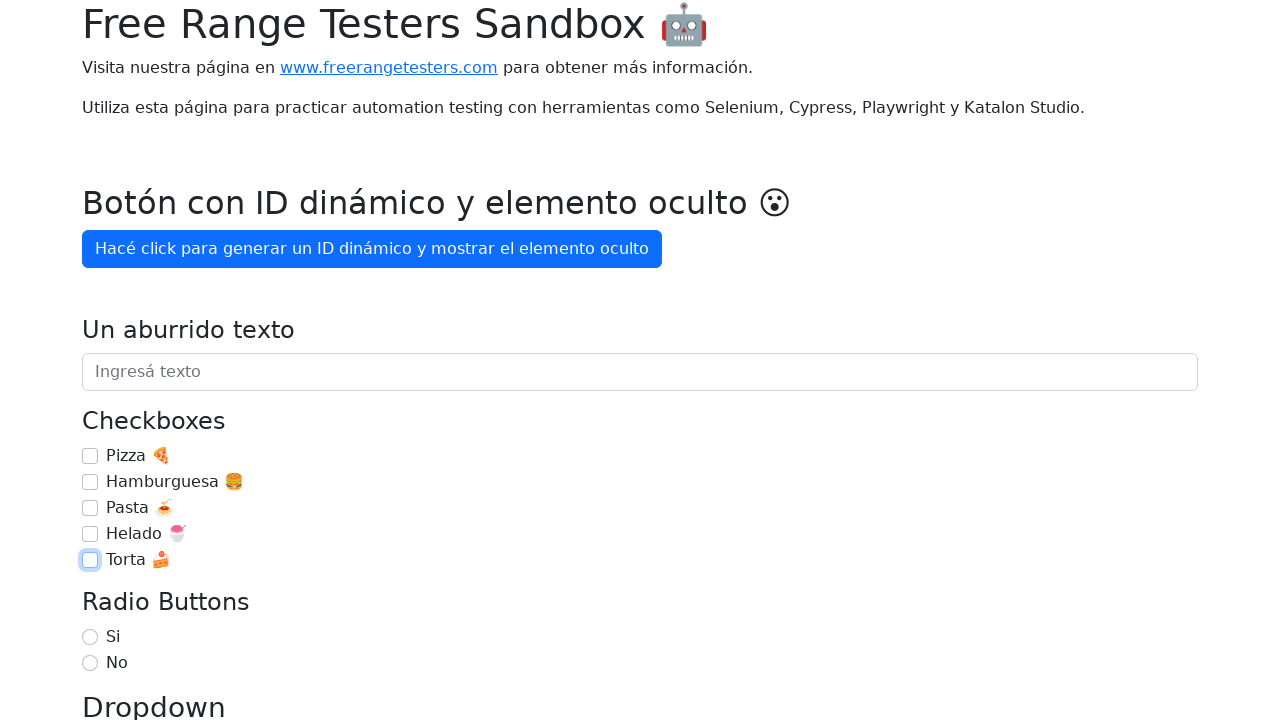

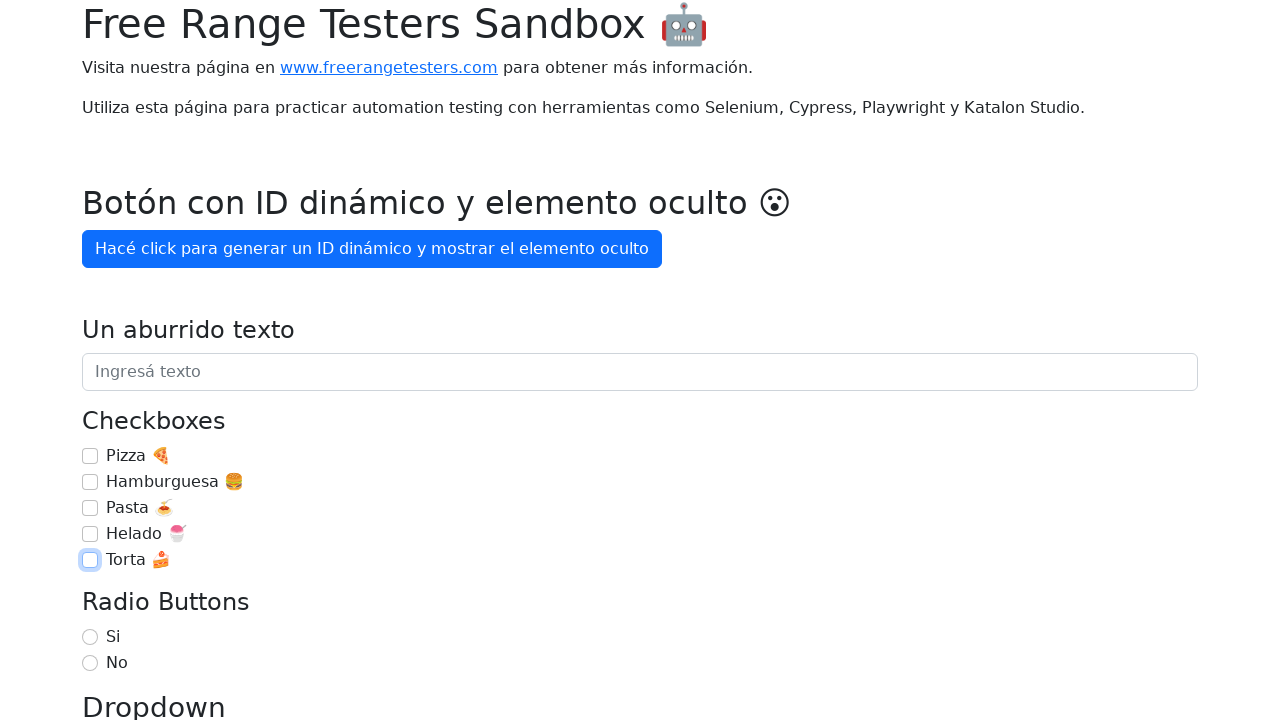